Tests the join/membership form by navigating to the Join page and filling out the registration form with business information

Starting URL: https://202296.github.io/cse270-teton/

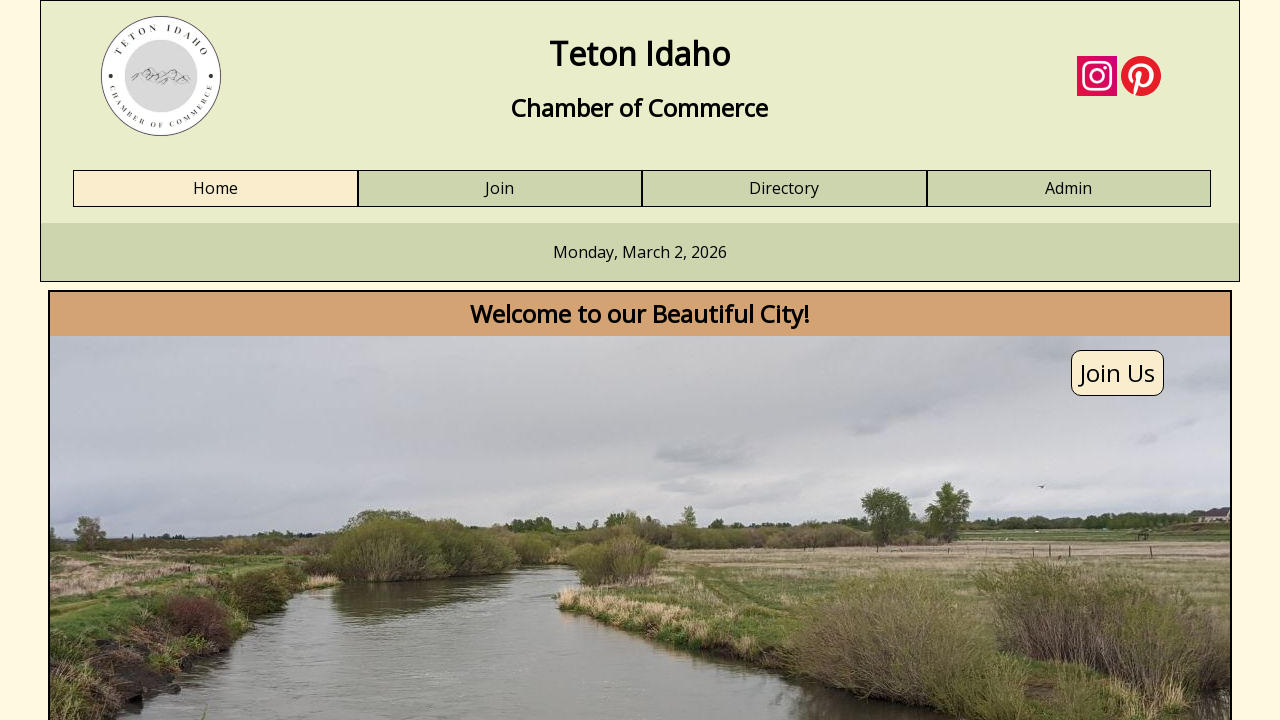

Clicked on Join link to navigate to membership form at (500, 189) on text=Join
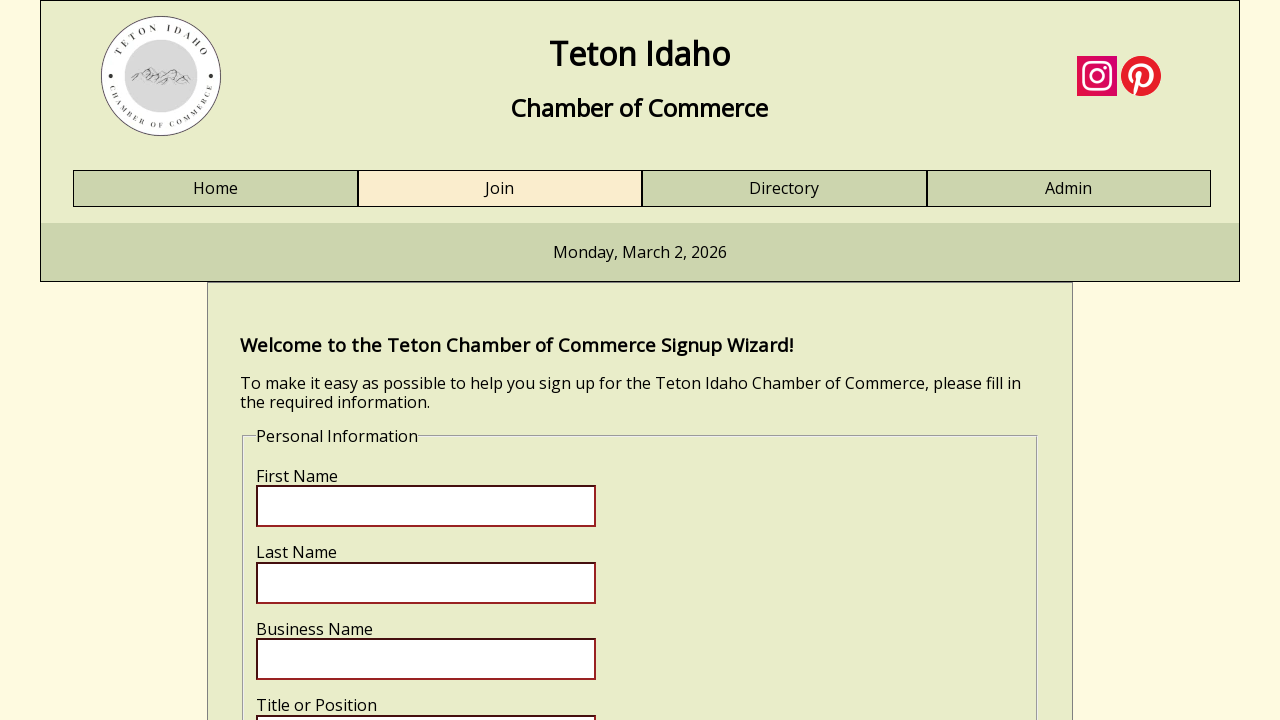

Registration form loaded and first name field is visible
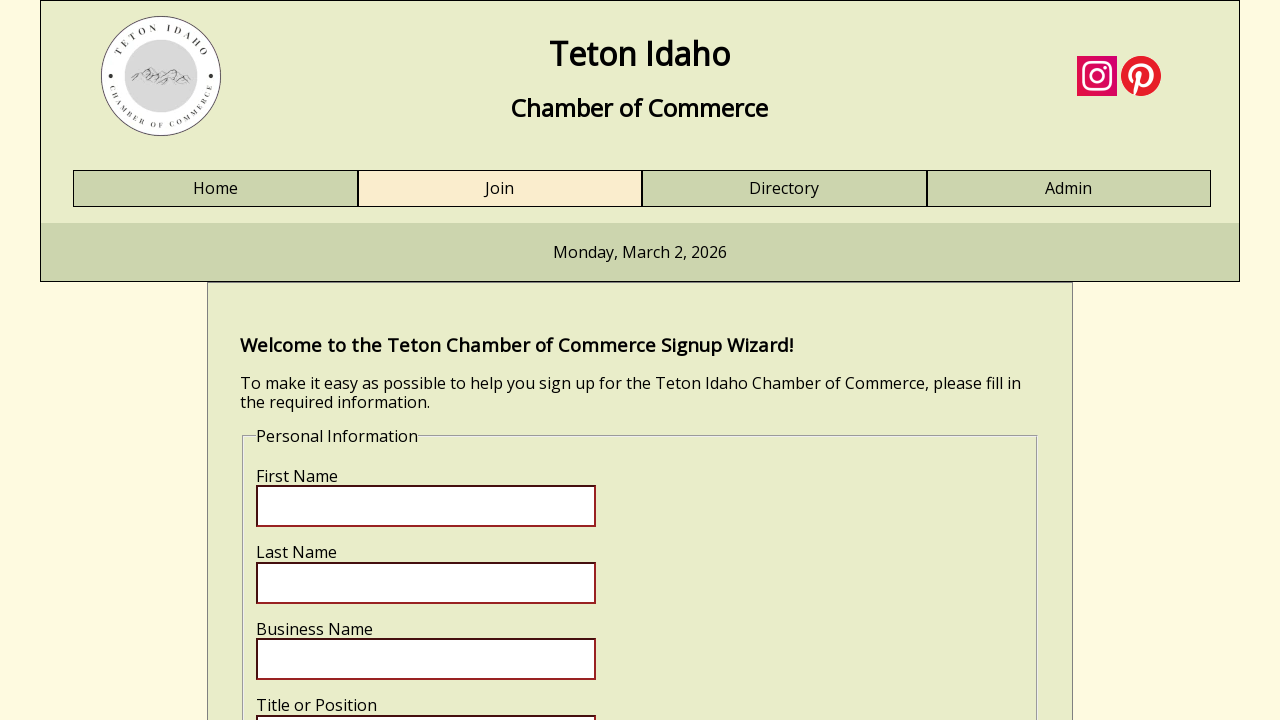

Clicked on first name input field at (426, 506) on input[name='fname']
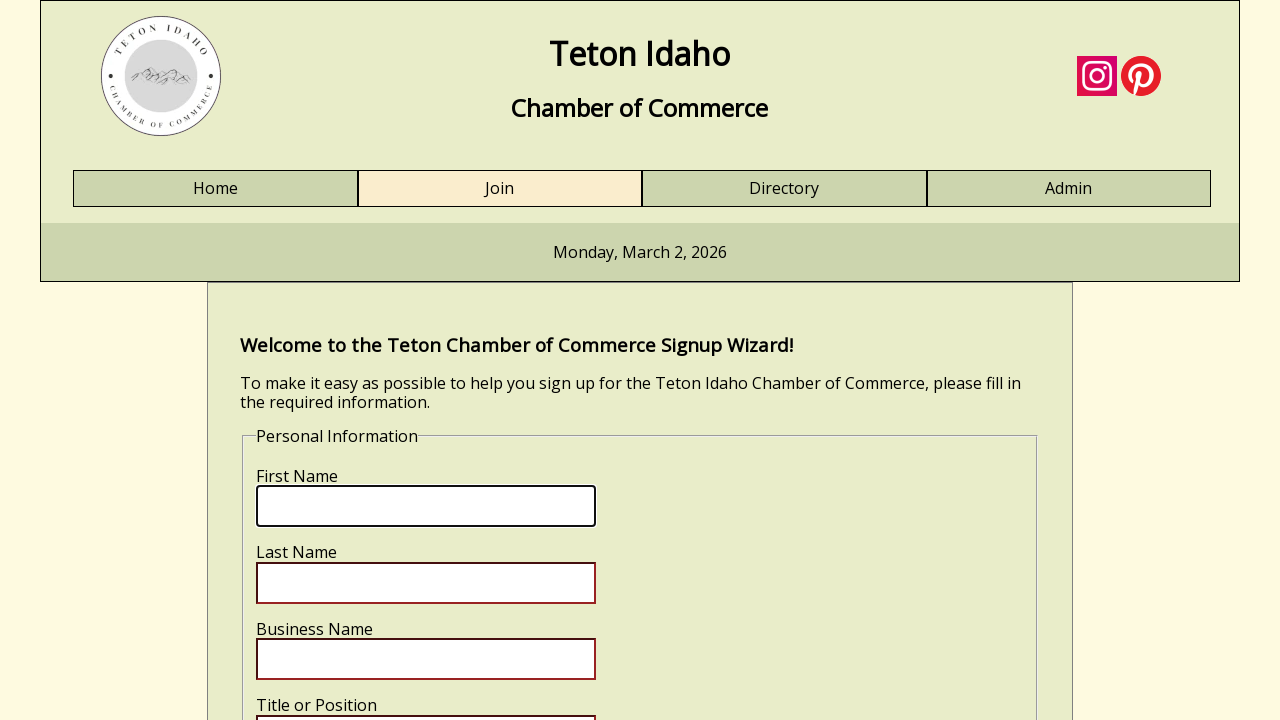

Filled first name field with 'Sarah Elizabeth' on input[name='fname']
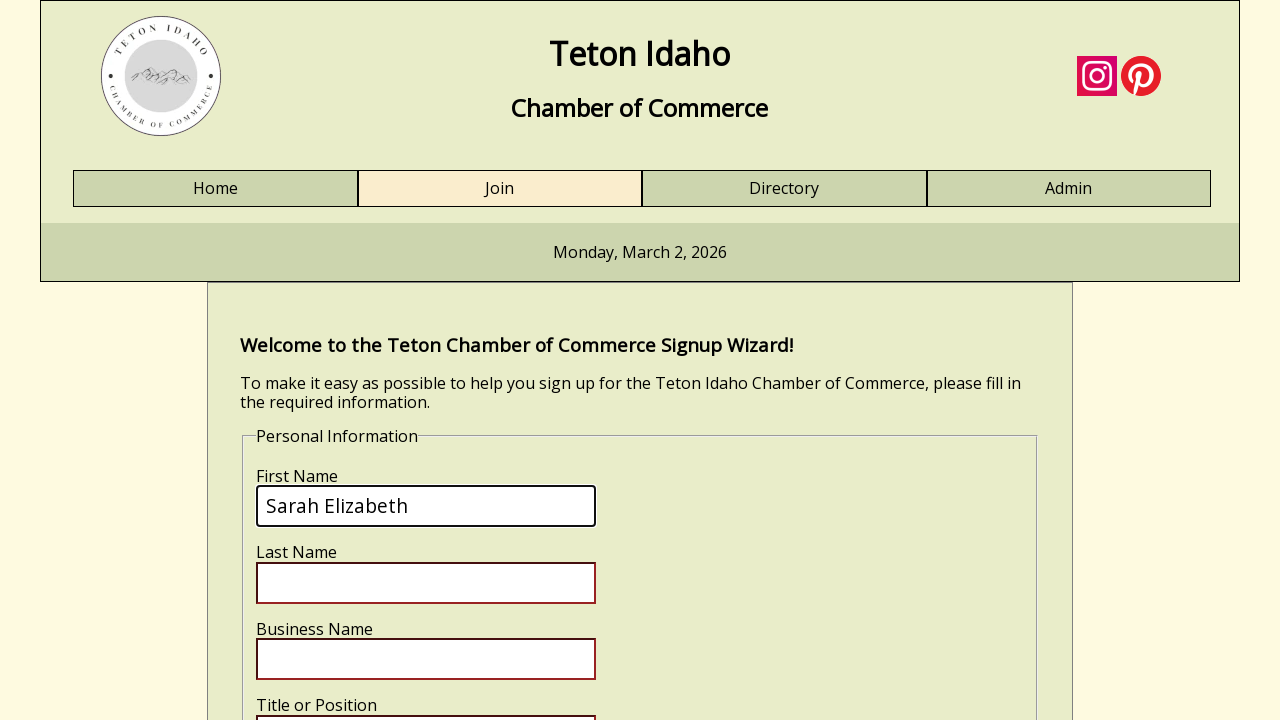

Filled last name field with 'Mitchell' on input[name='lname']
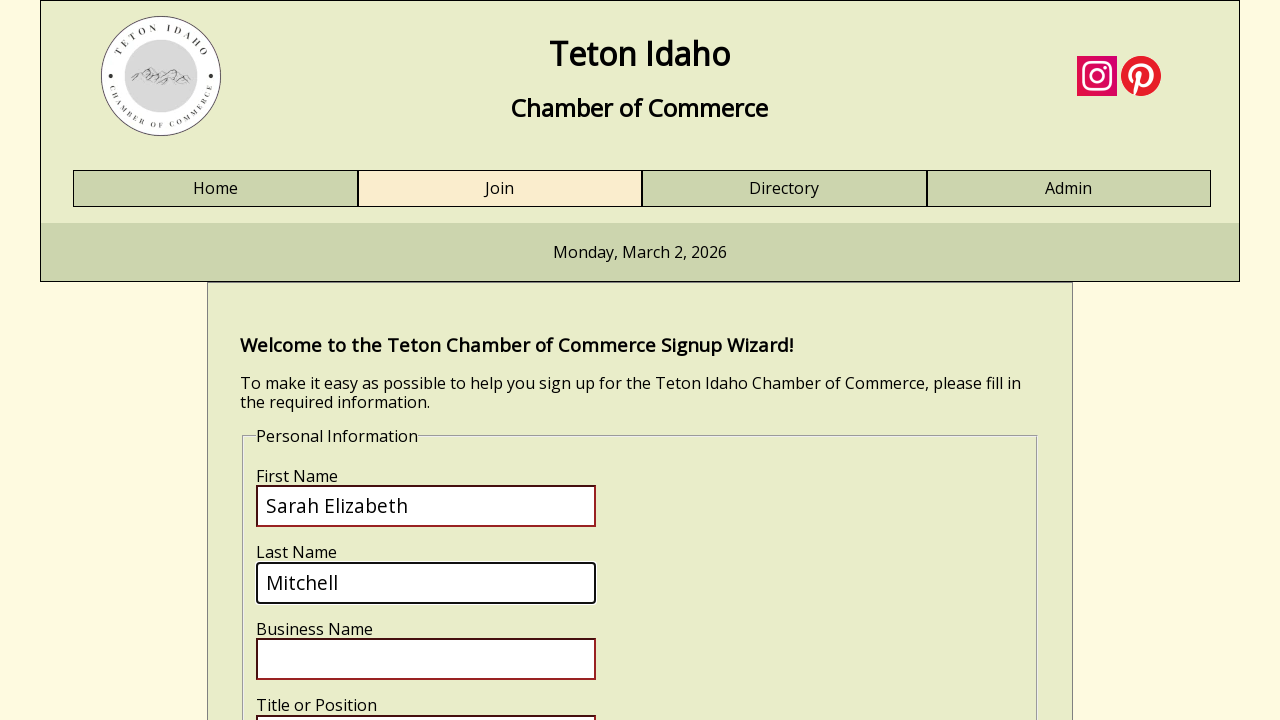

Filled business name field with 'Mountain View Consulting' on input[name='bizname']
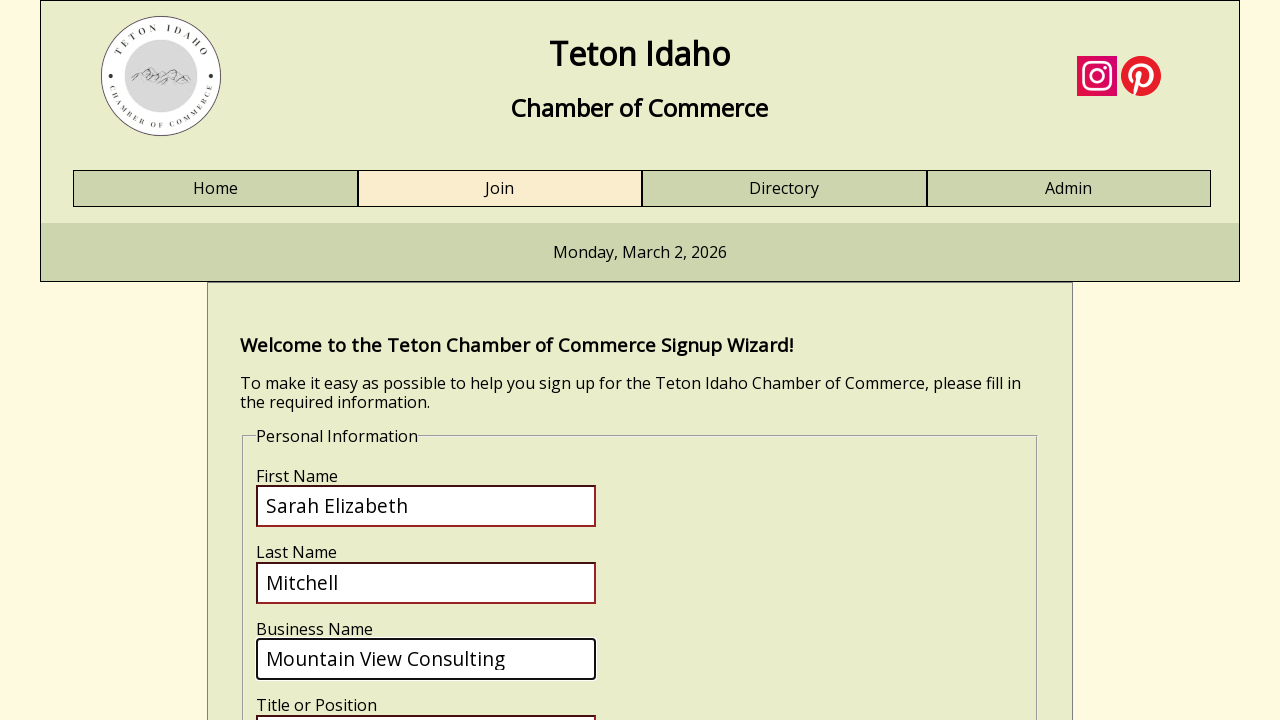

Filled business title field with 'Director' on input[name='biztitle']
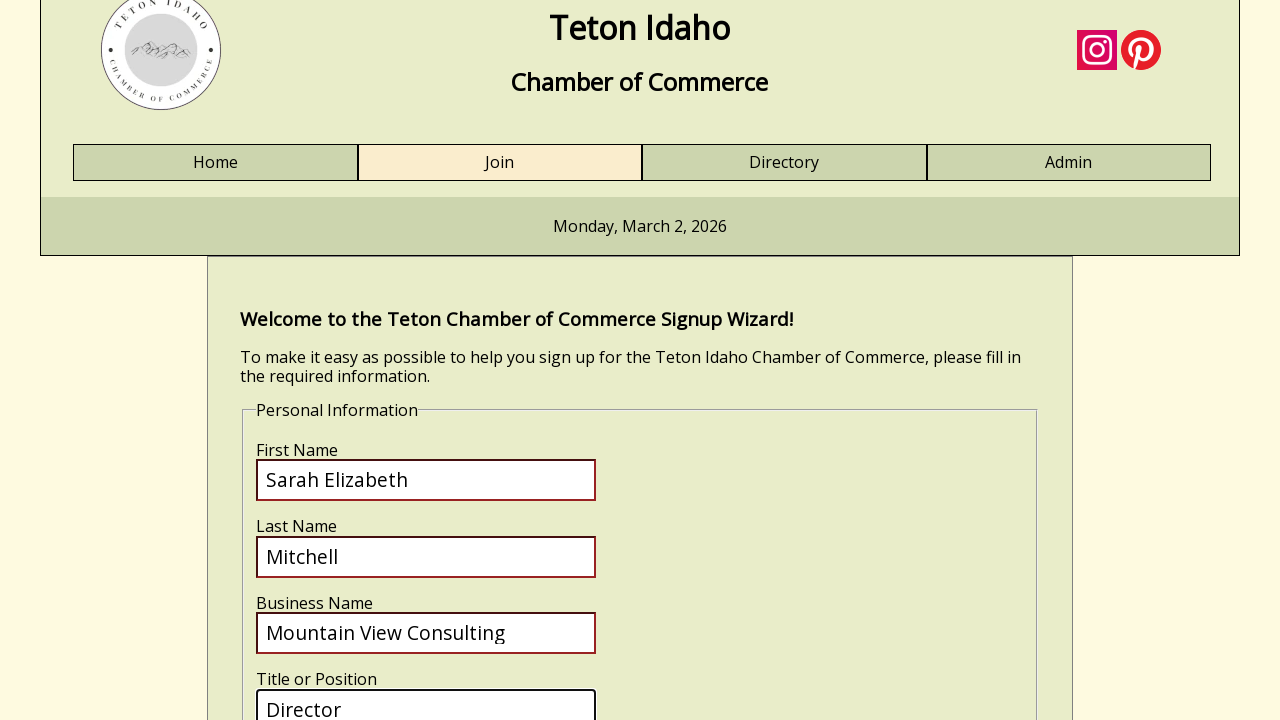

Submitted the registration form at (320, 418) on input[name='submit']
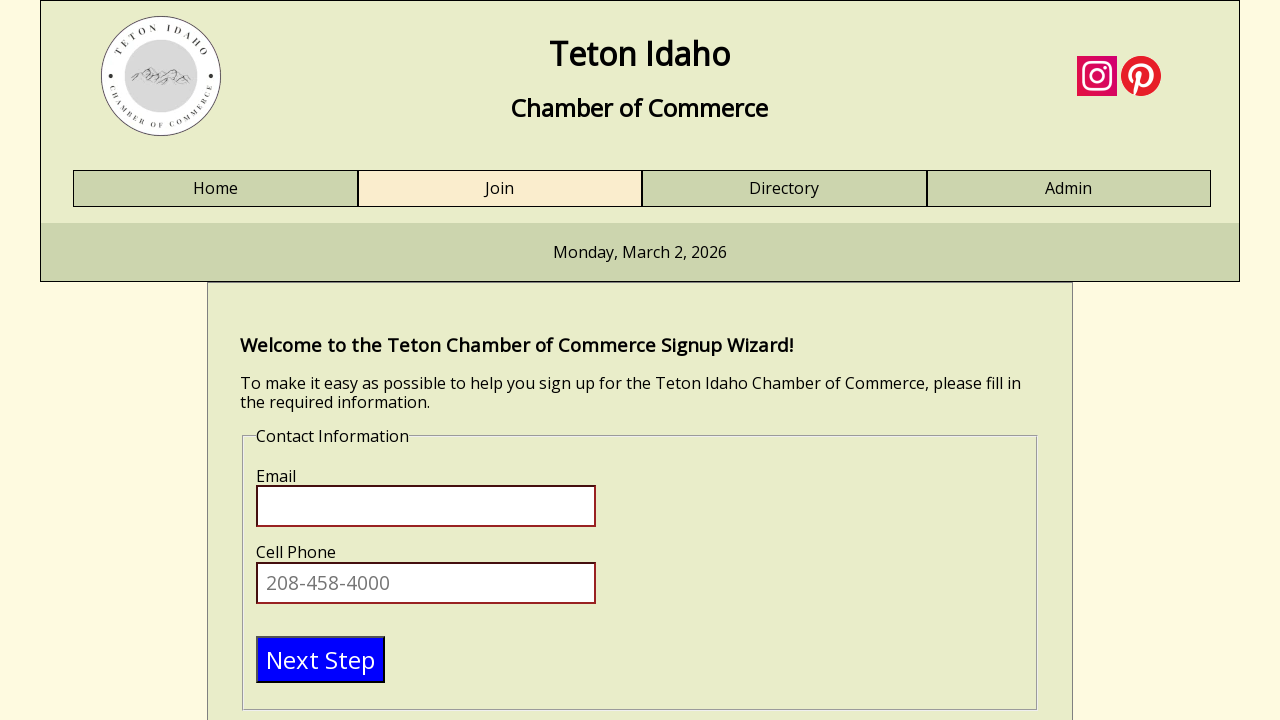

Form submission successful and email field is now visible
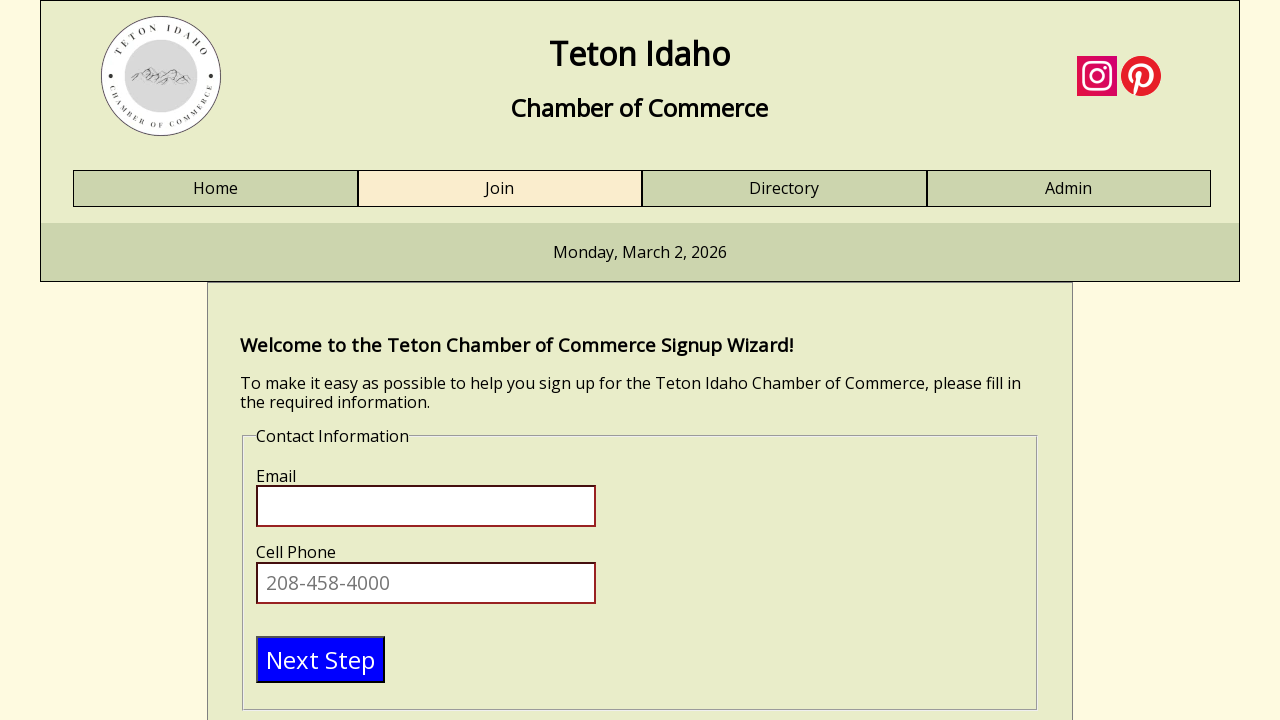

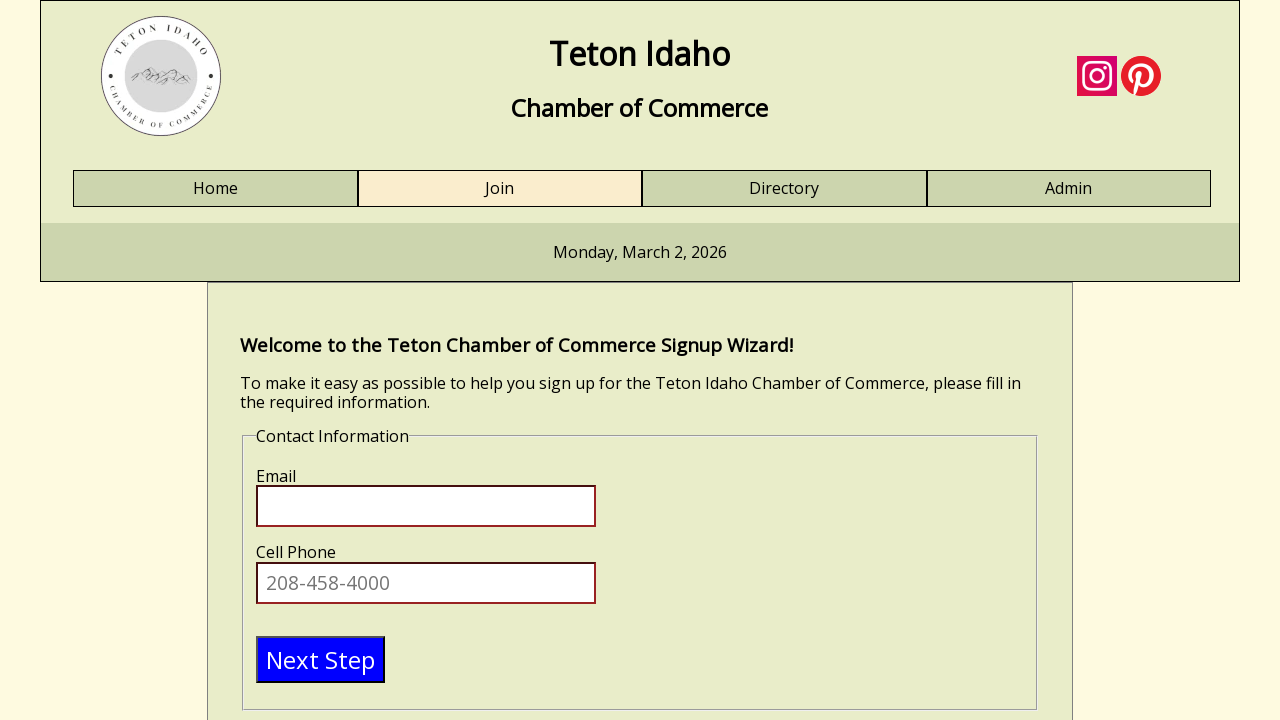